Tests jQuery UI draggable functionality by dragging an element to a new position within an iframe

Starting URL: https://jqueryui.com/draggable/

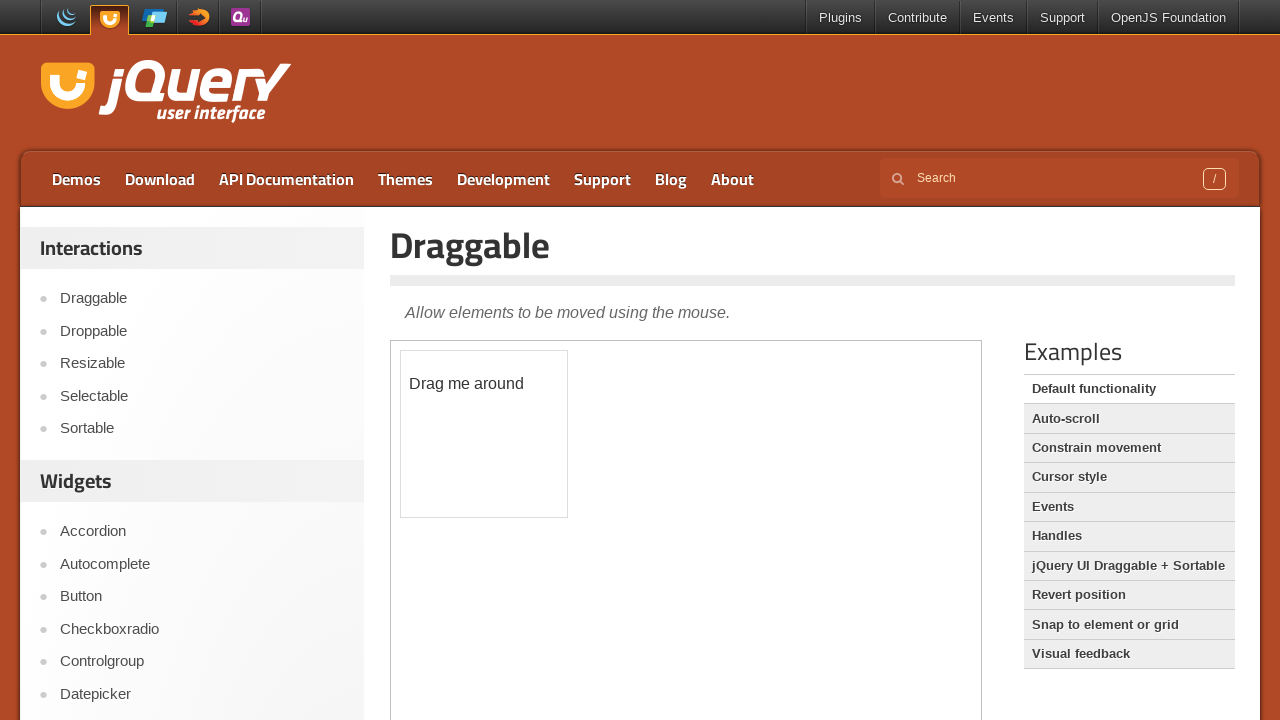

Located the iframe containing the draggable demo
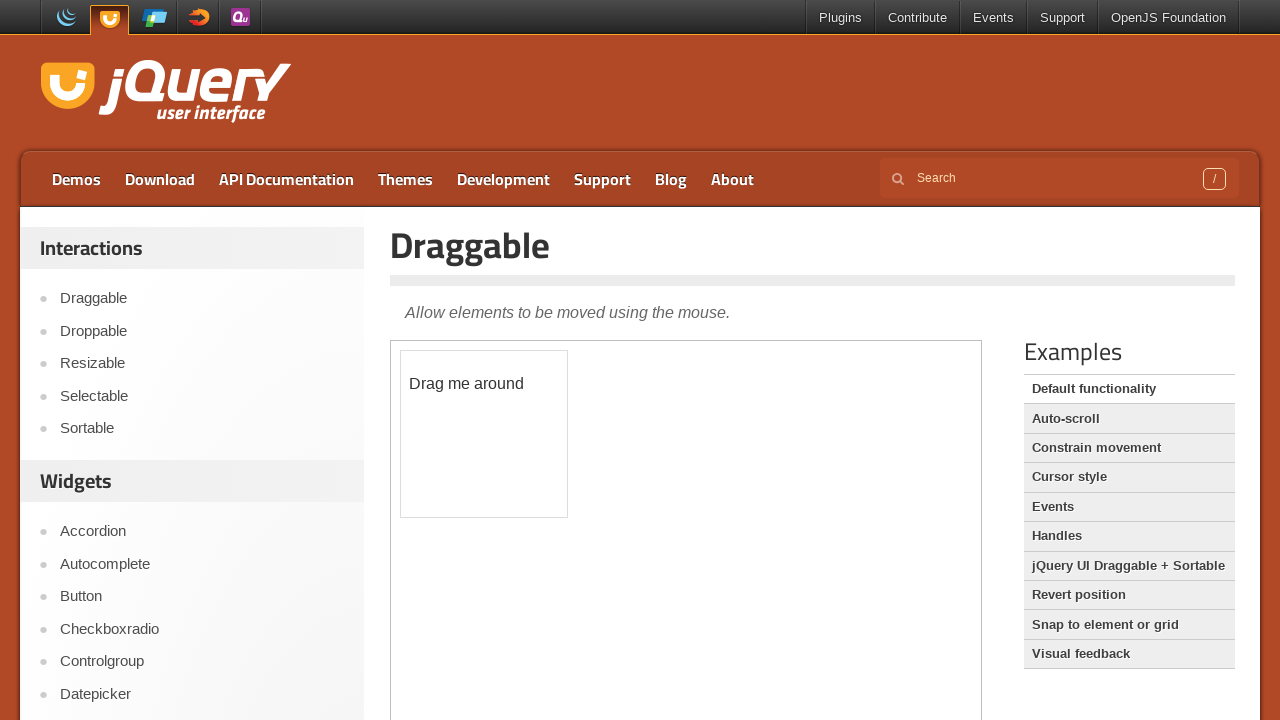

Located the draggable element with ID 'draggable' inside the iframe
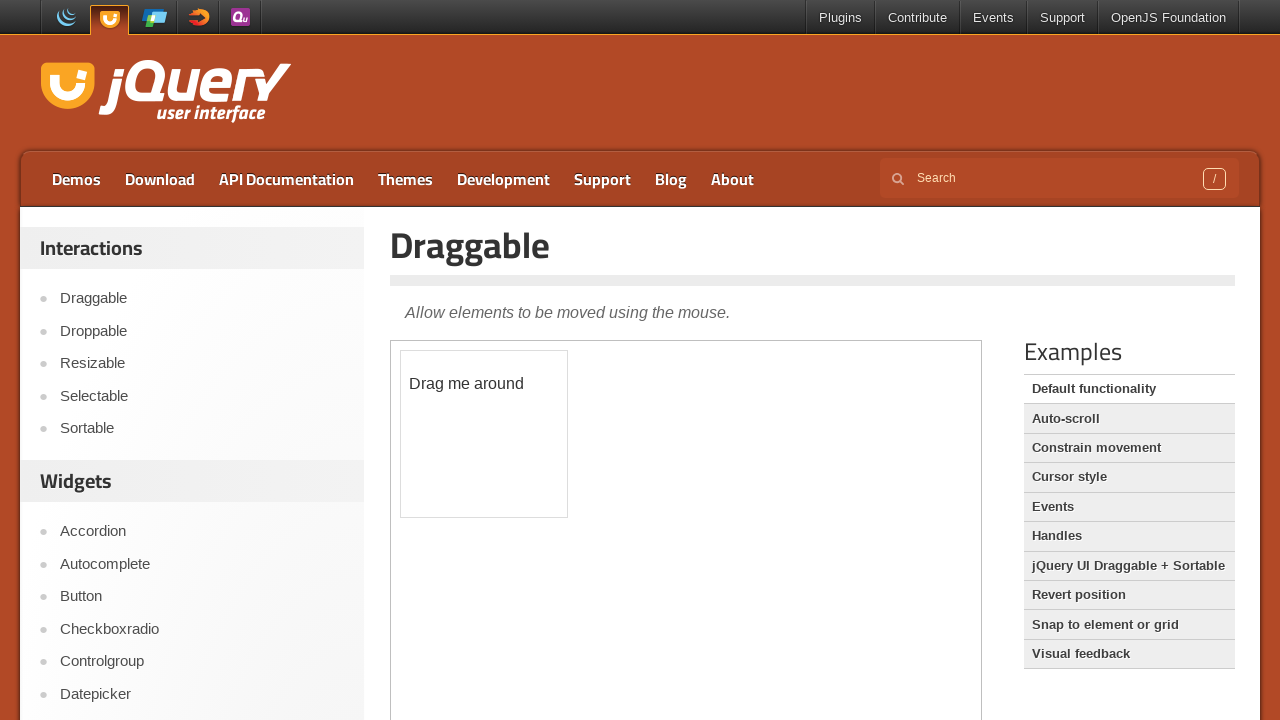

Dragged the element 50 pixels right and 50 pixels down to a new position at (451, 401)
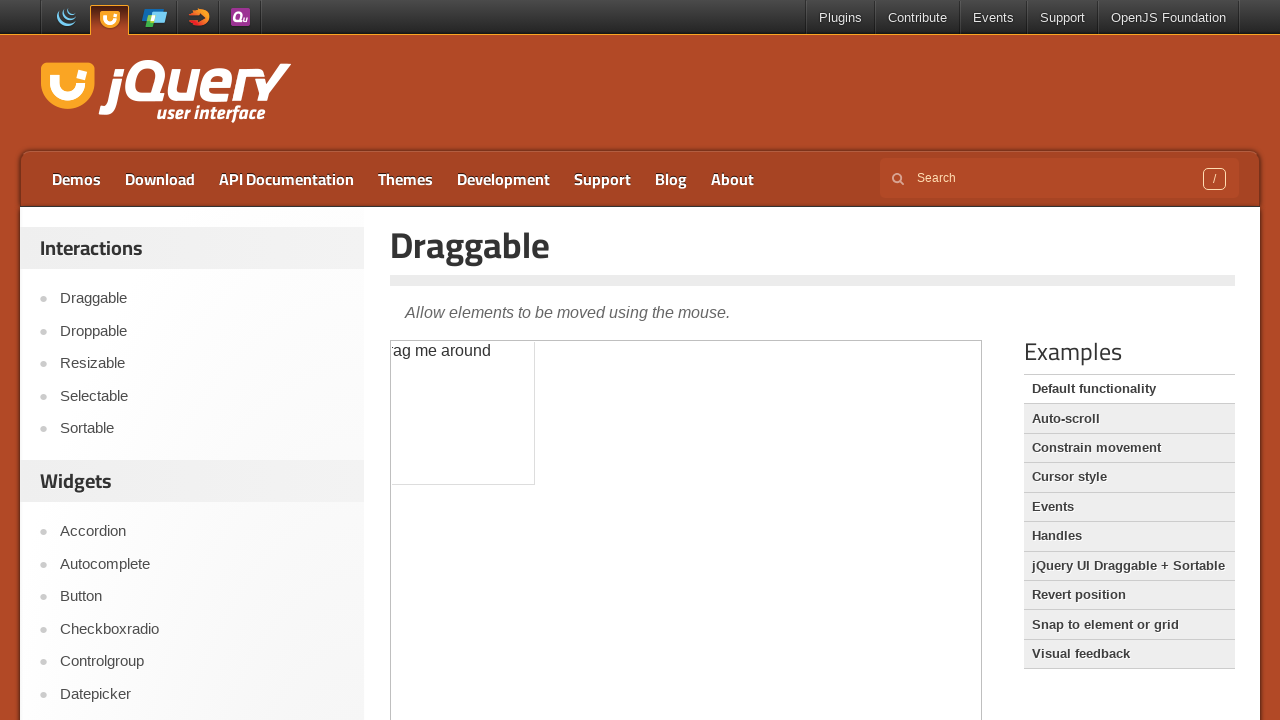

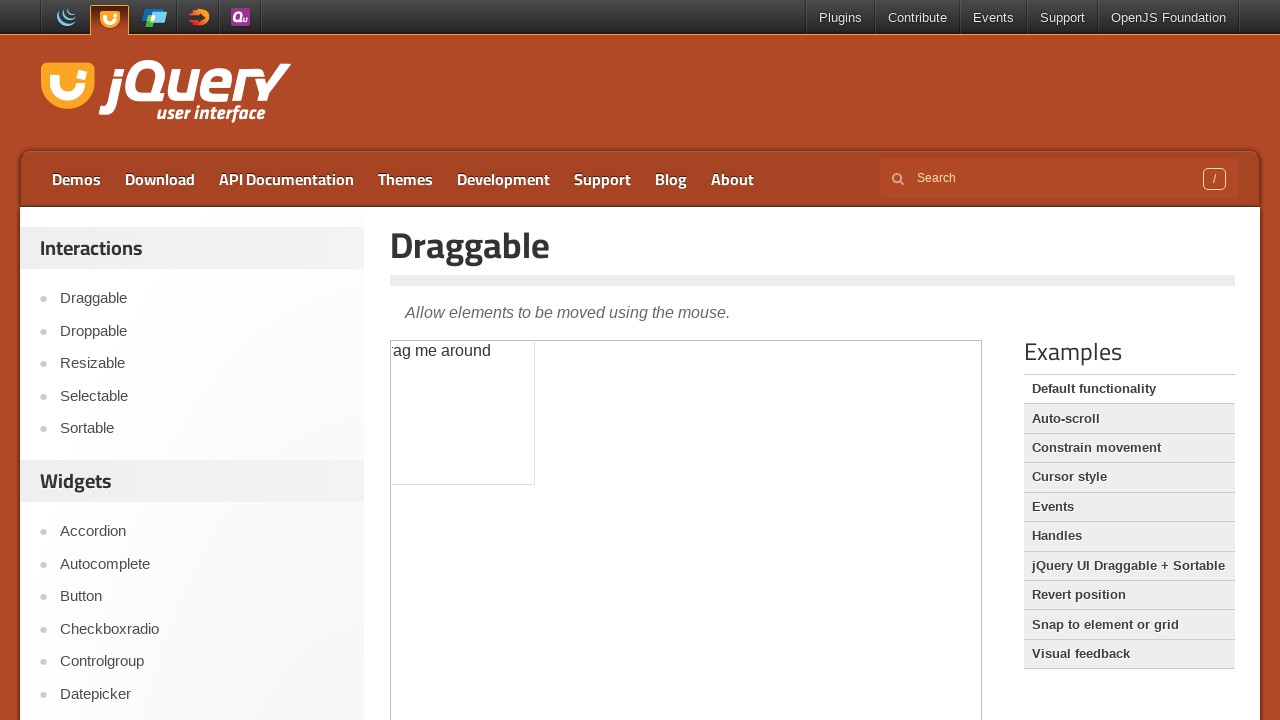